Opens the Heroku test application homepage and verifies the page loads by checking the page title and URL are accessible.

Starting URL: http://the-internet.herokuapp.com/

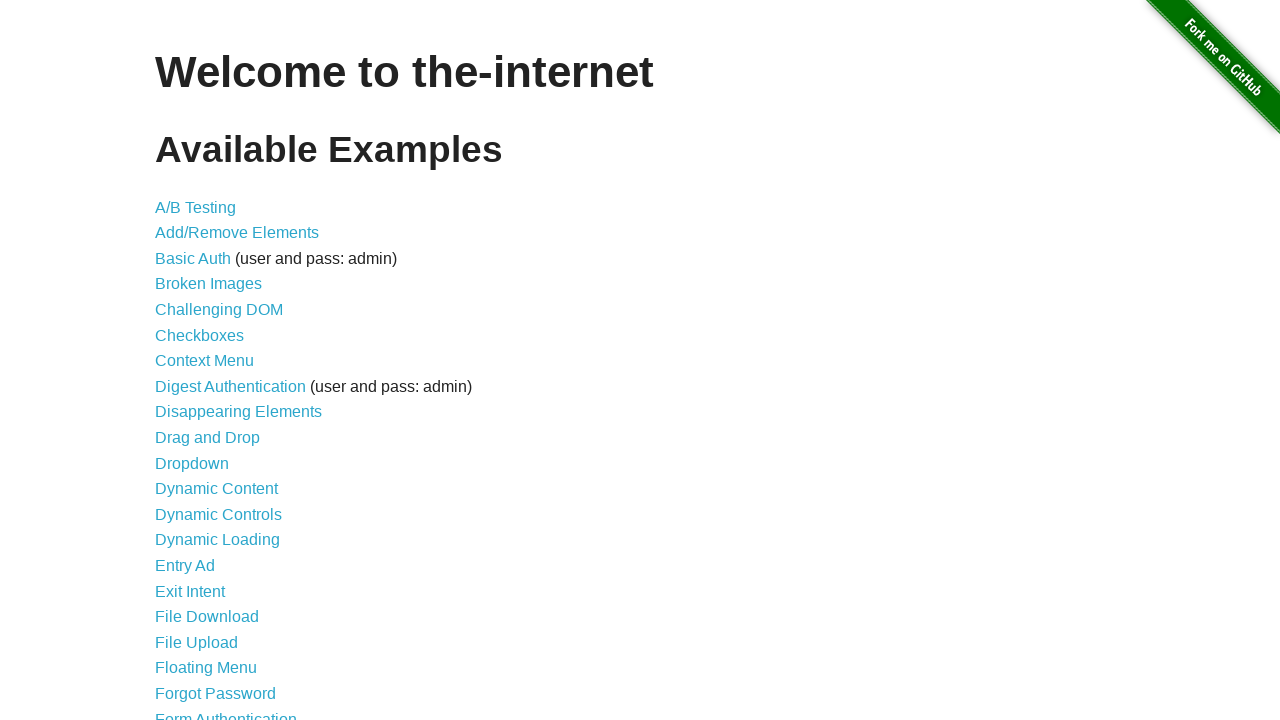

Set viewport size to 1920x1080
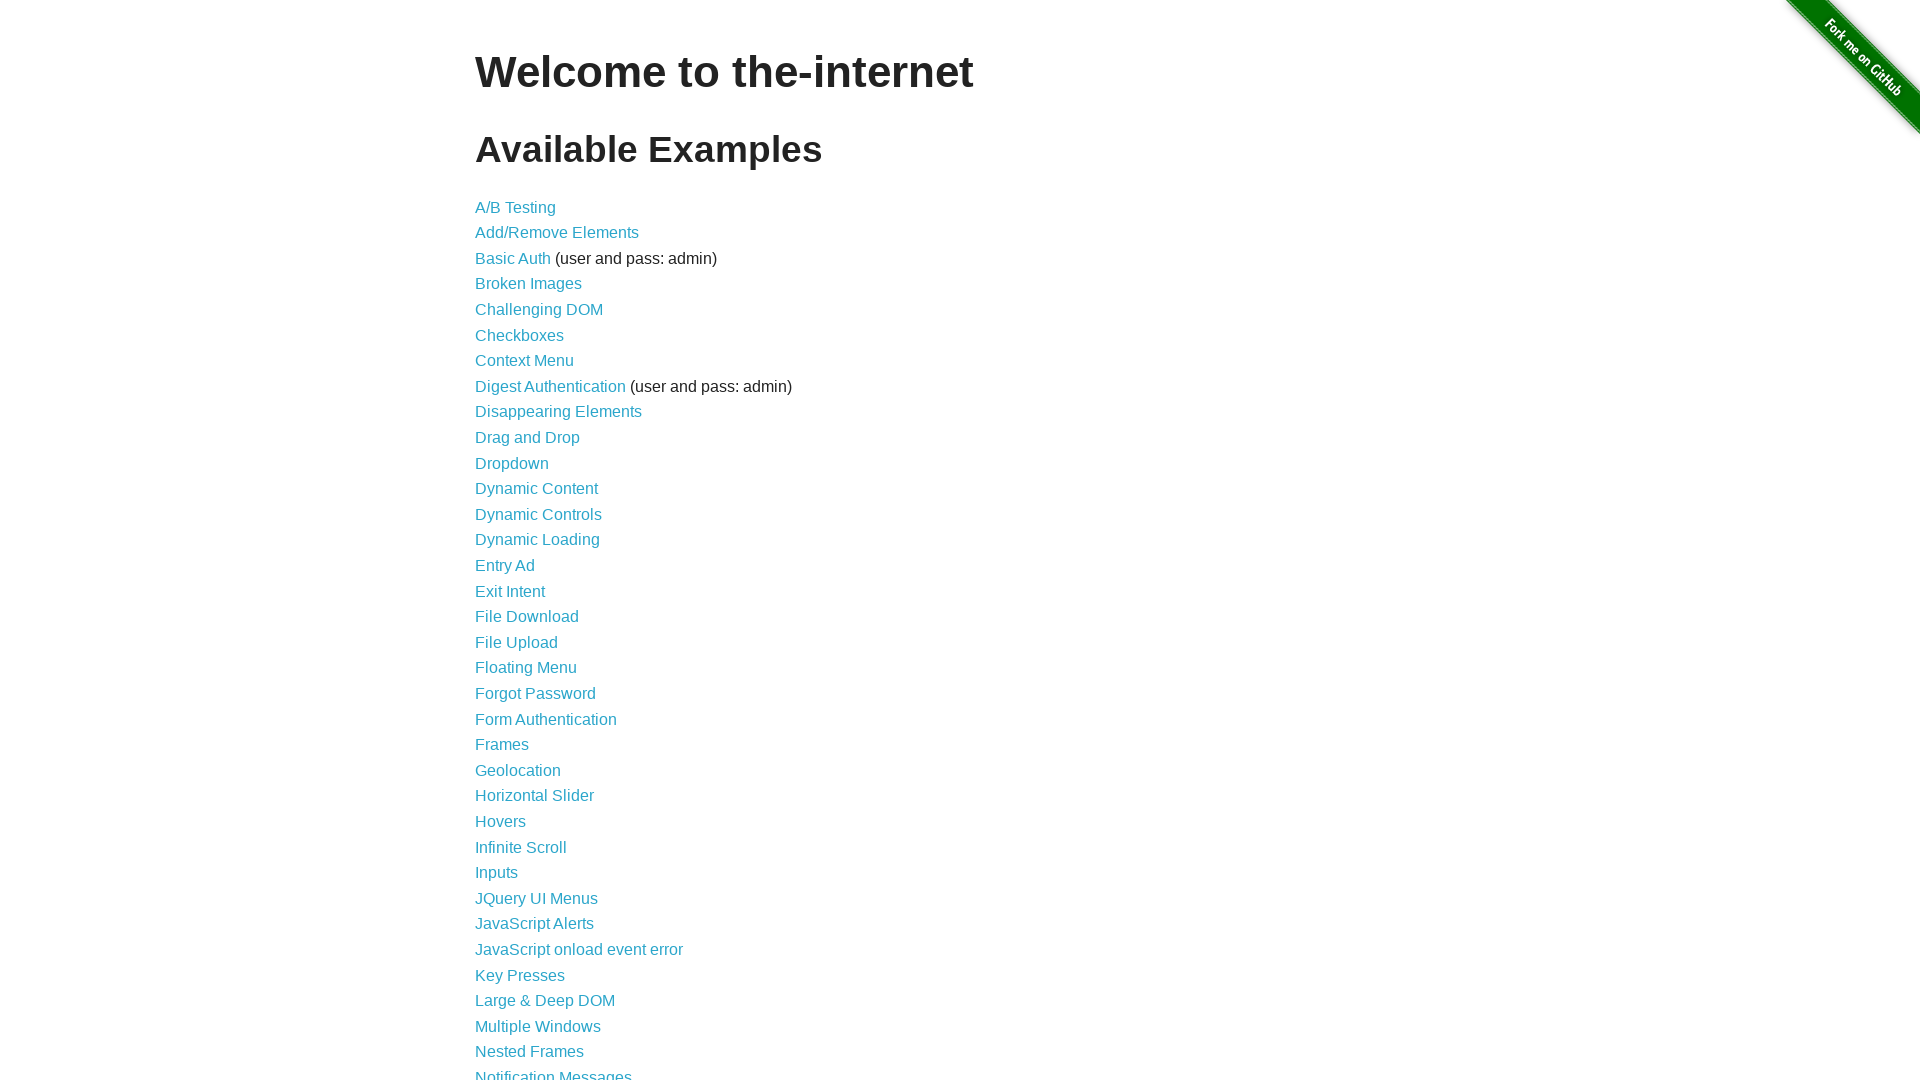

Retrieved page title: The Internet
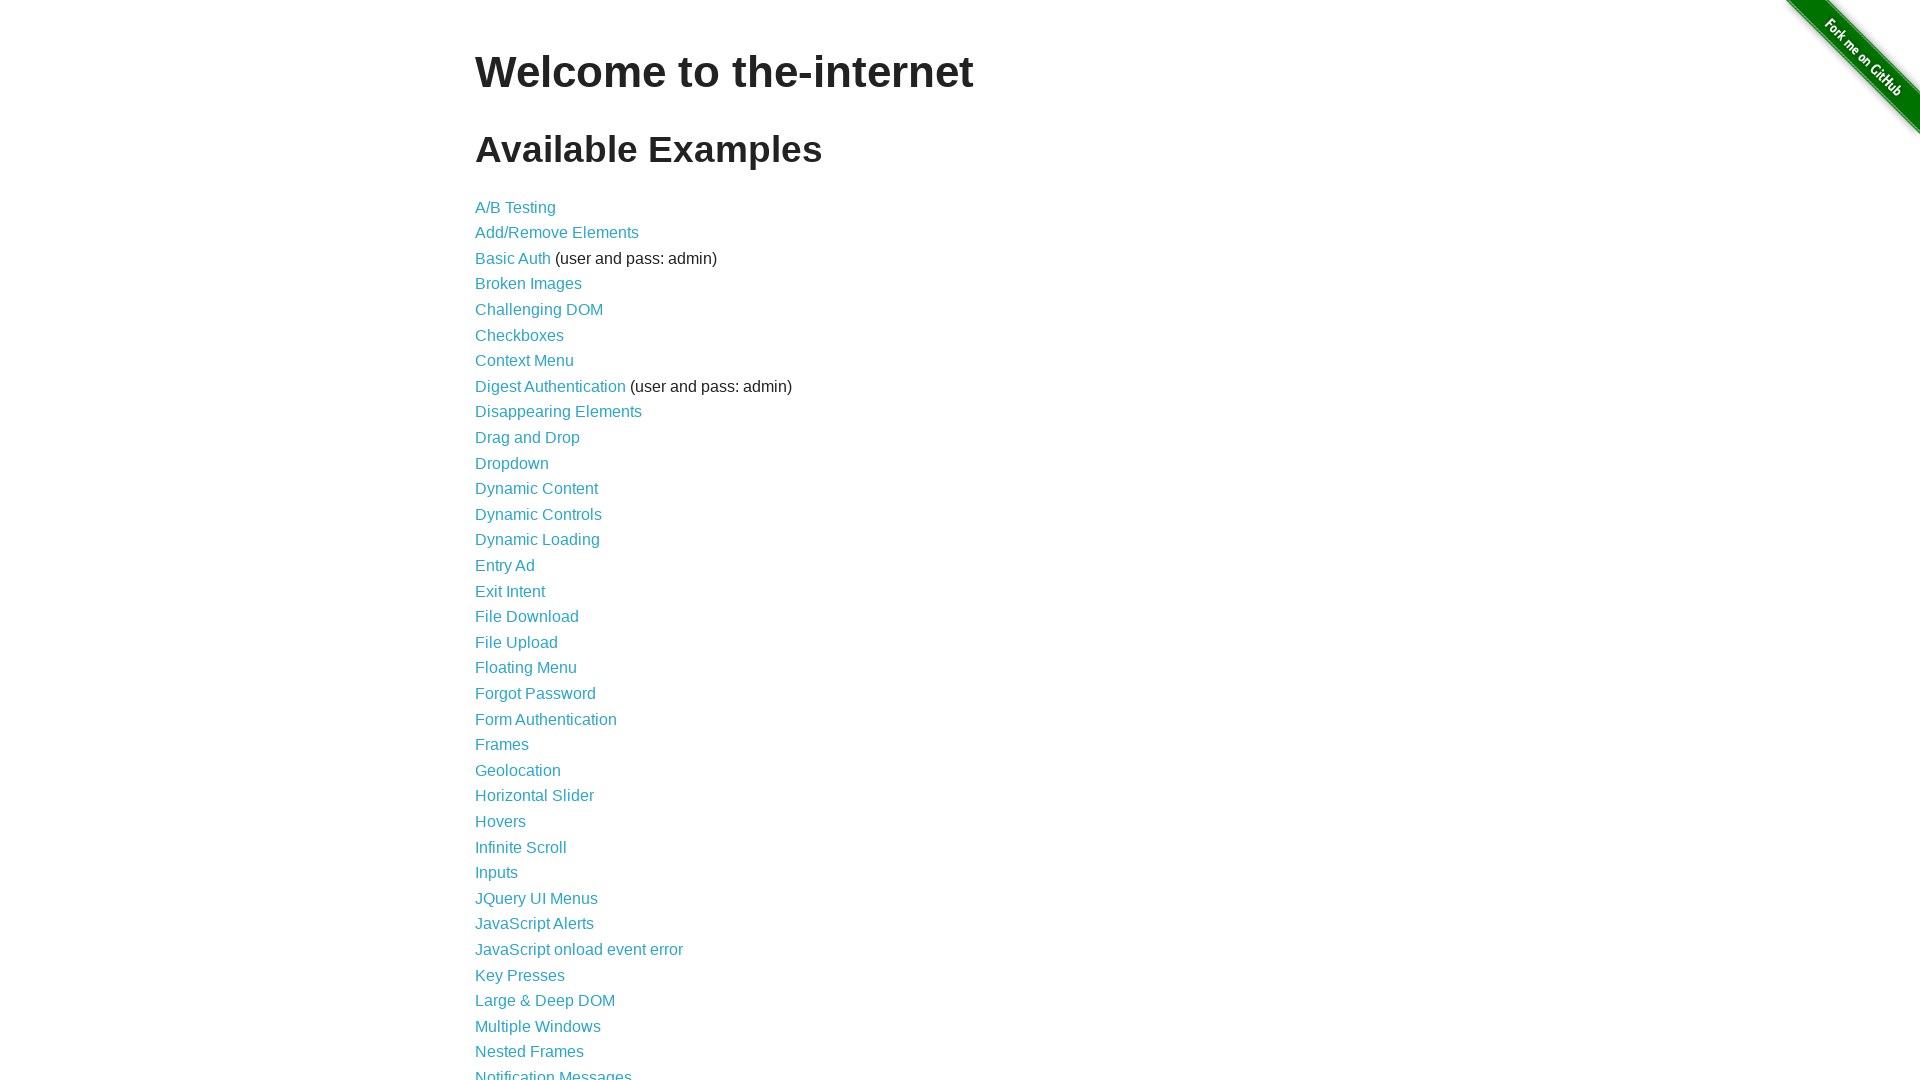

Retrieved current URL: http://the-internet.herokuapp.com/
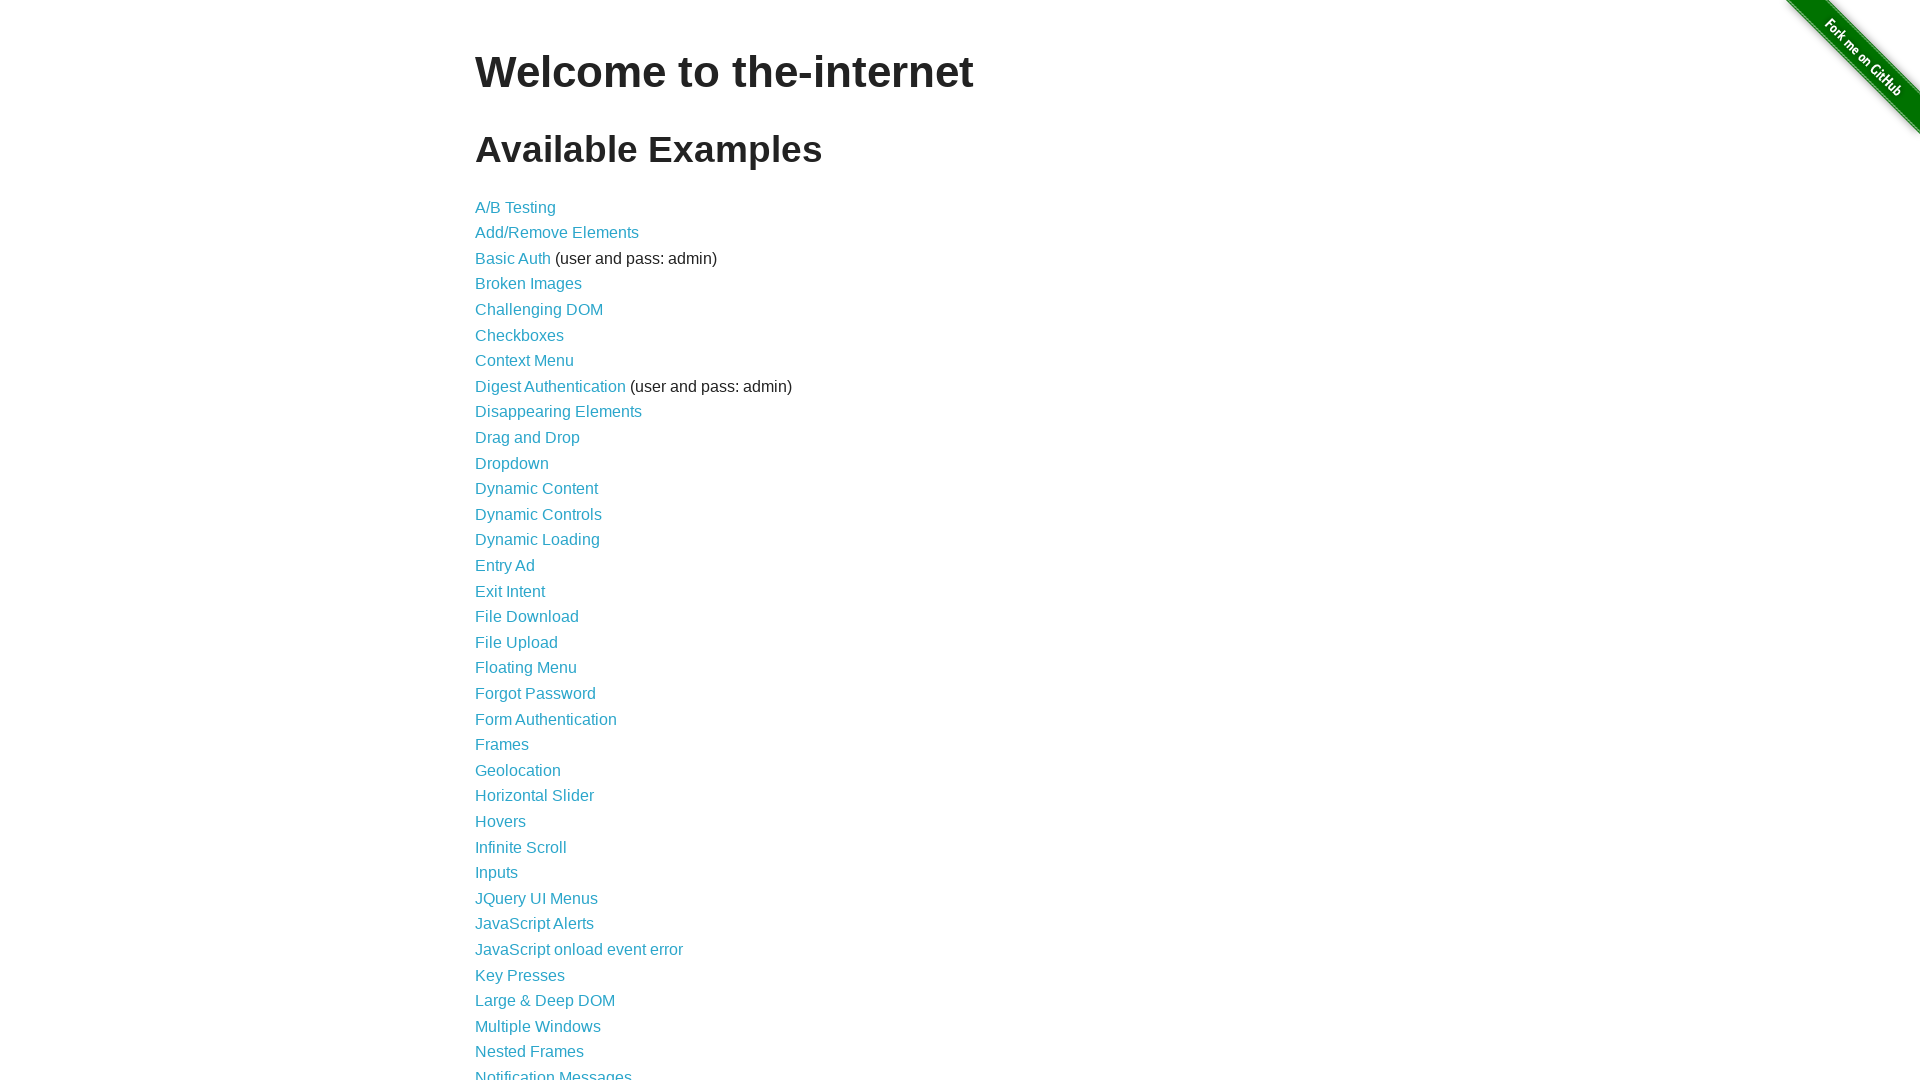

Main content h1 element loaded and visible
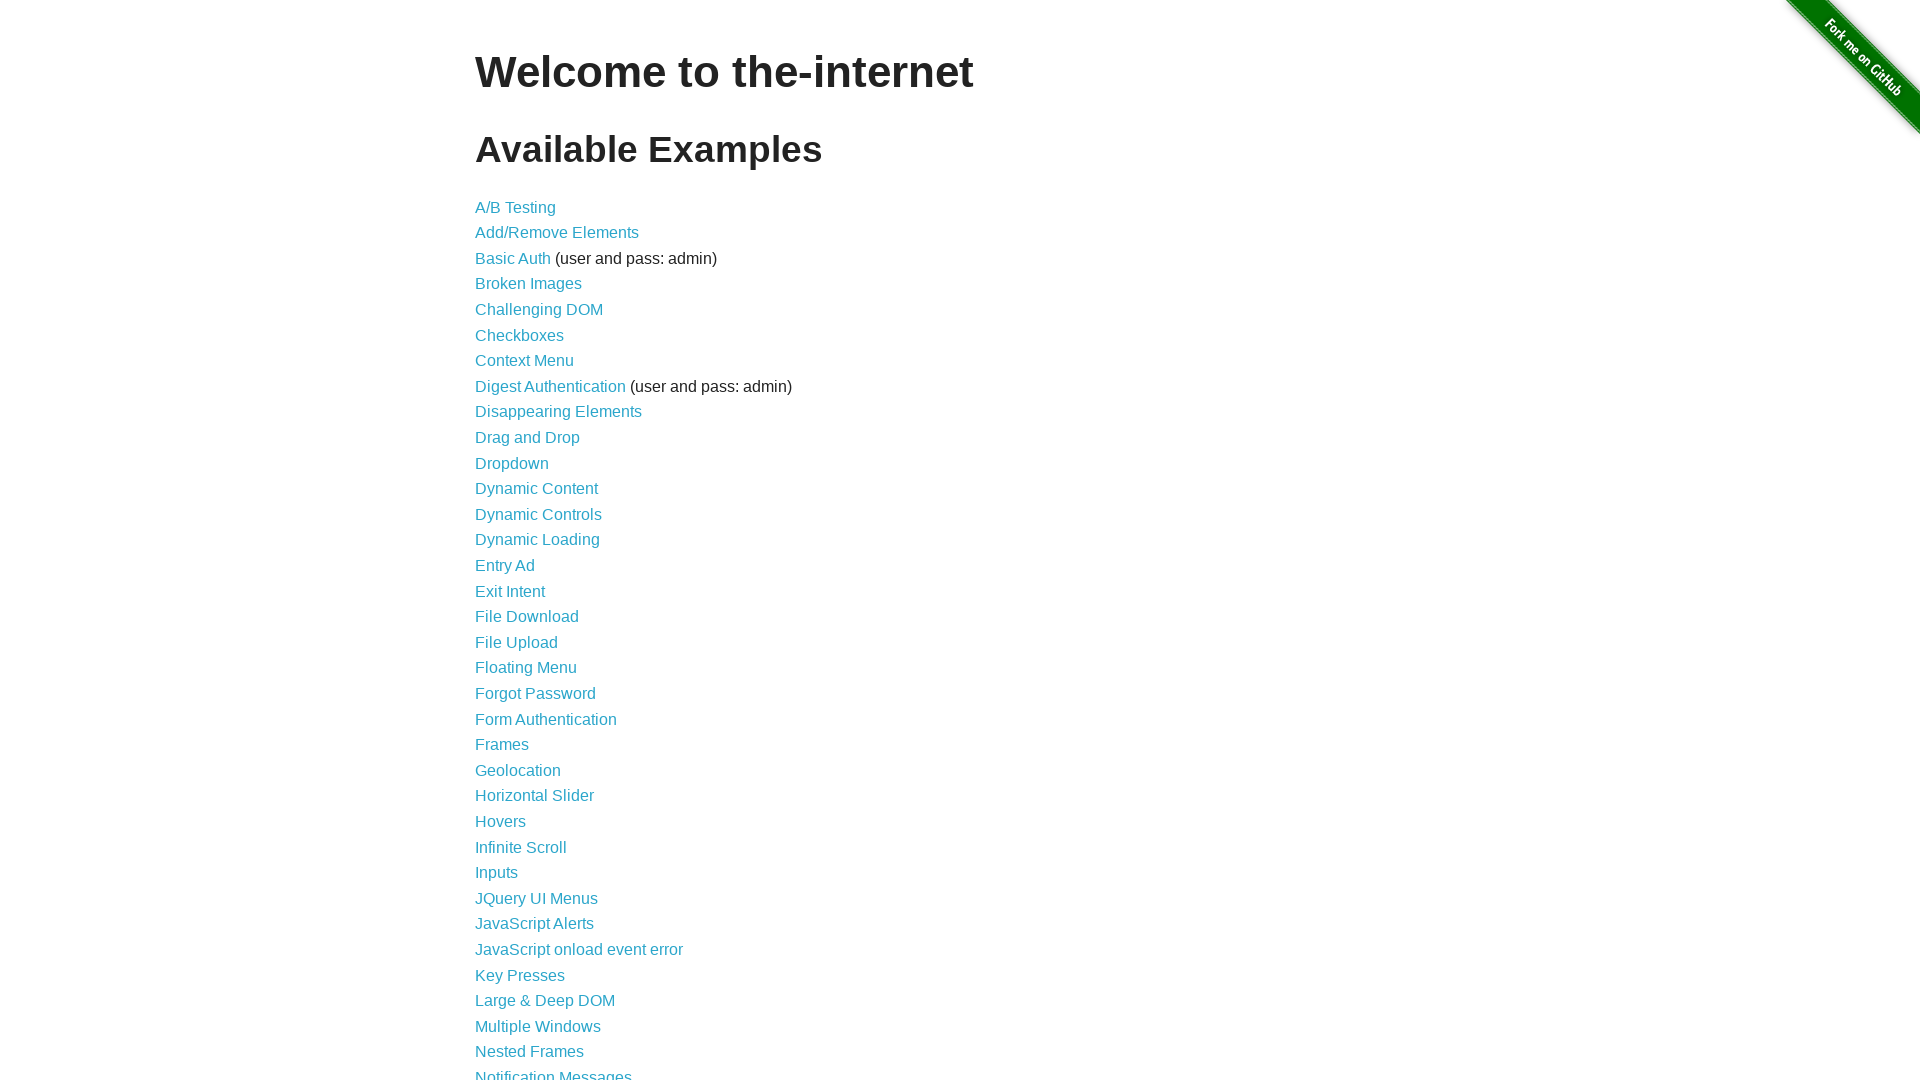

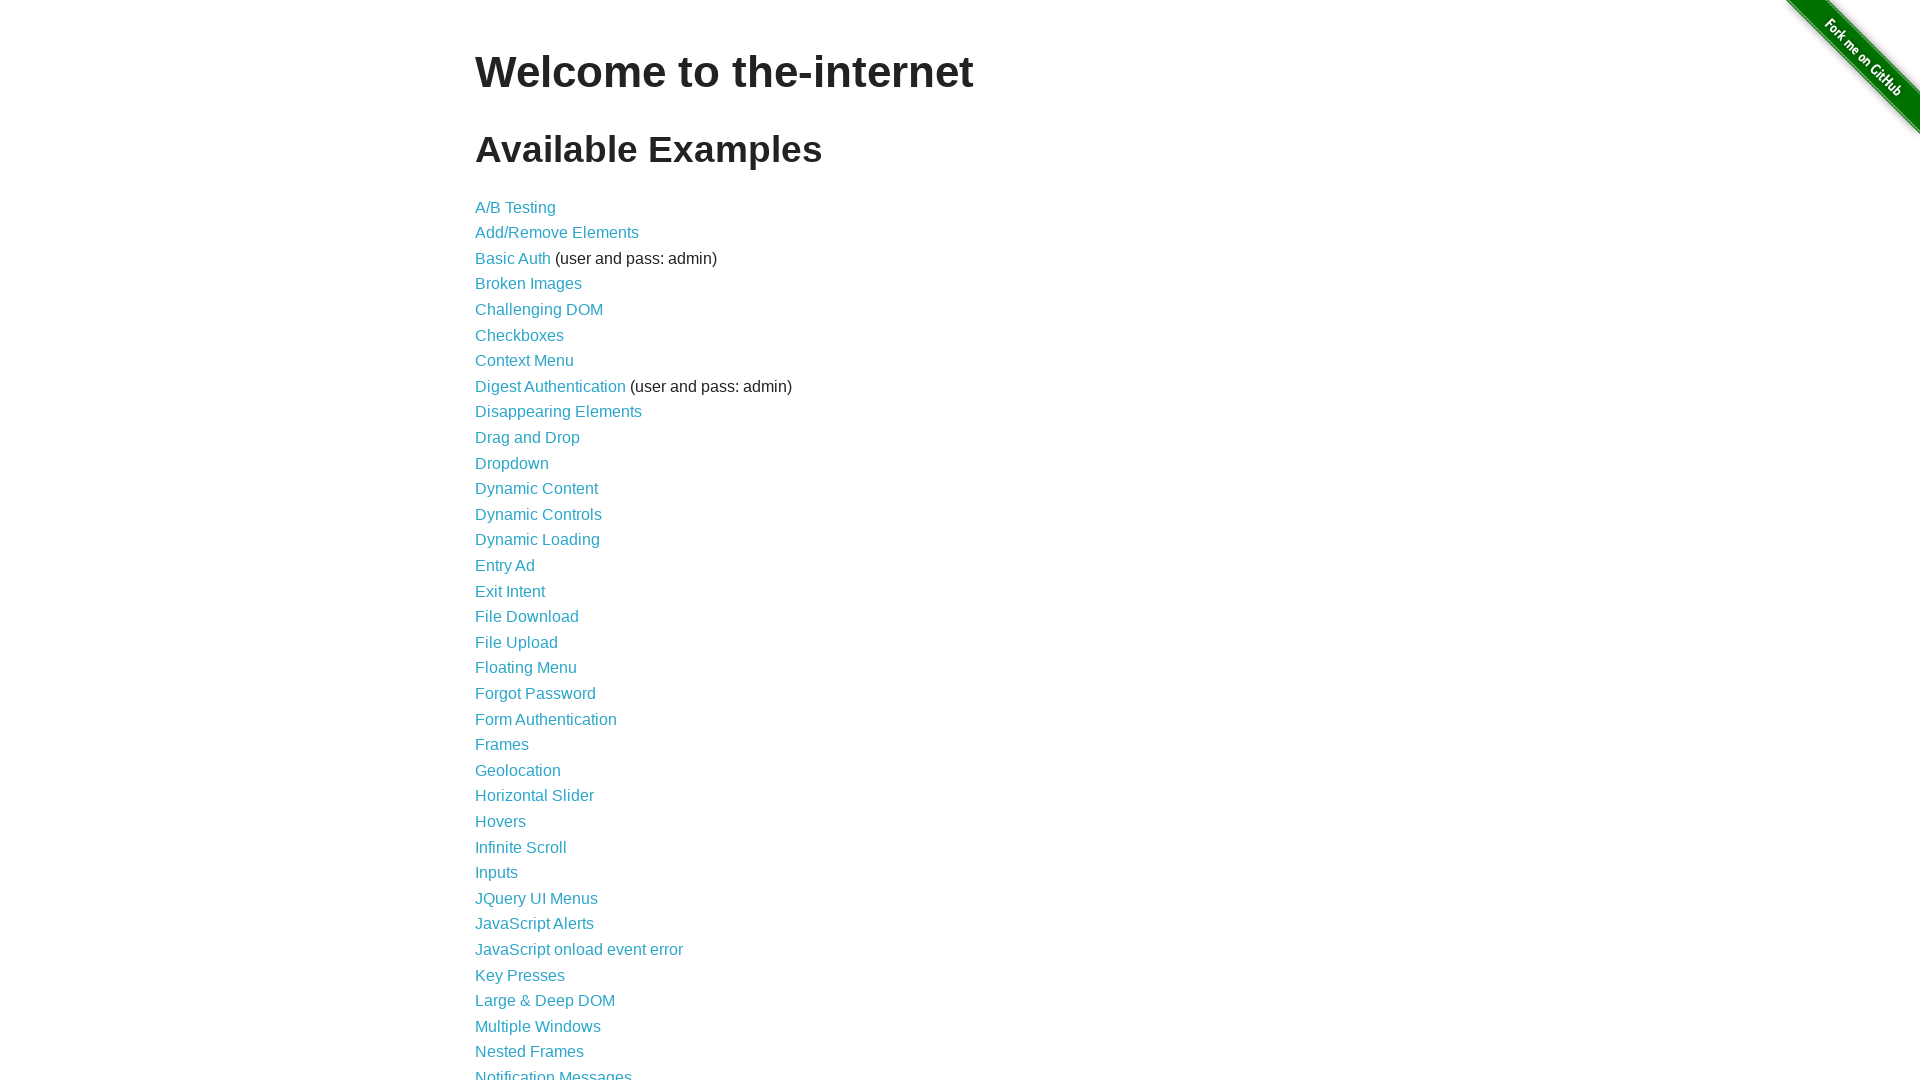